Tests different input field interaction methods including fill, type, and keyboard navigation

Starting URL: https://letcode.in/edit

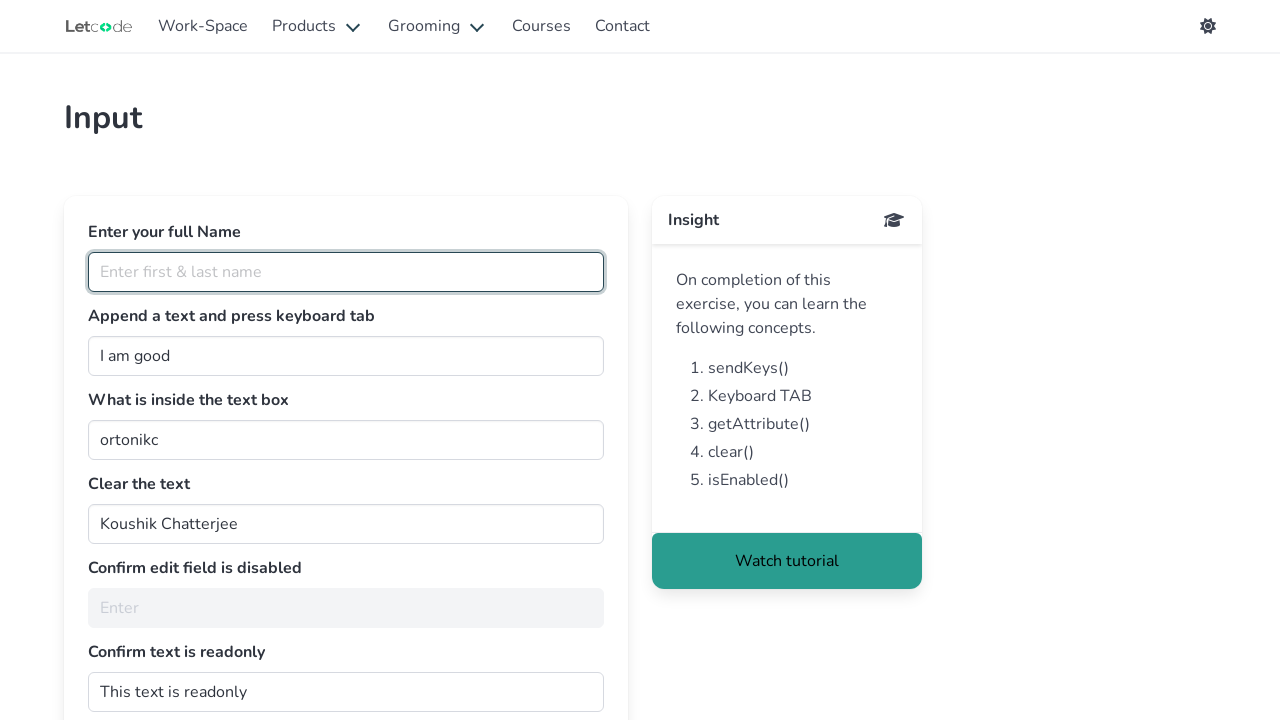

Filled input field with 'Hi' using fill method on #join
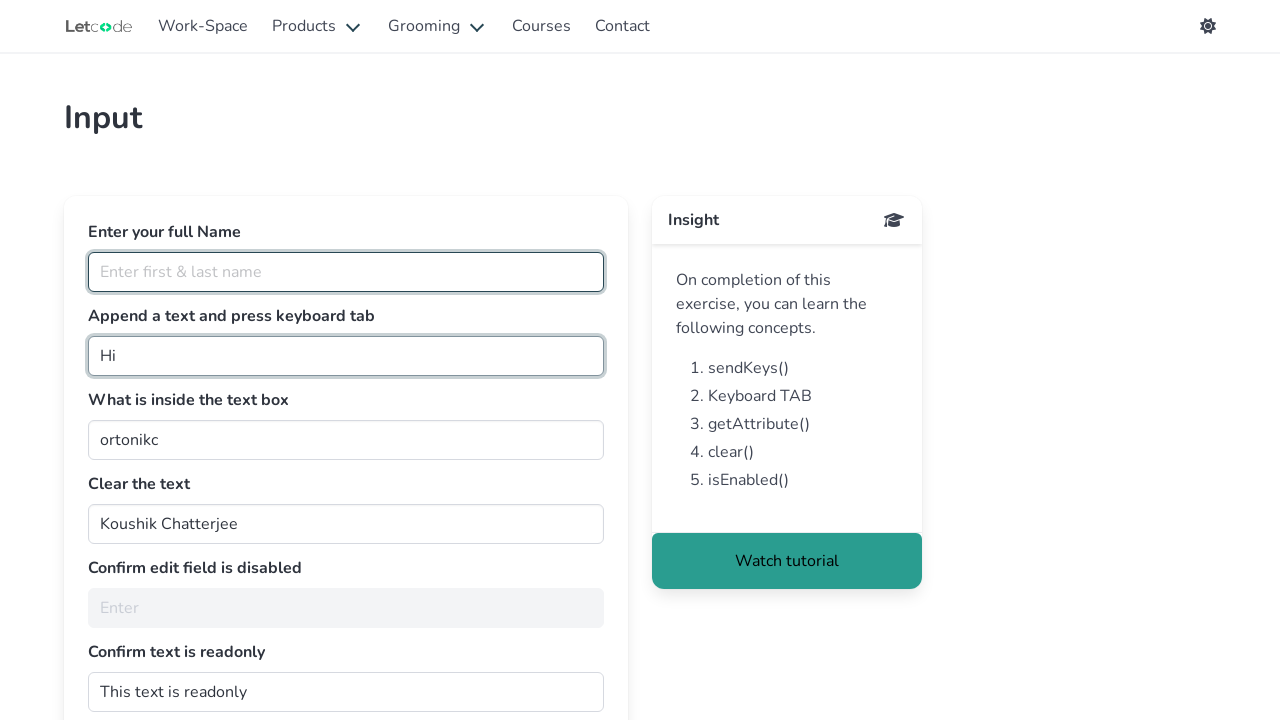

Appended 'Human ' to input field using type method on #join
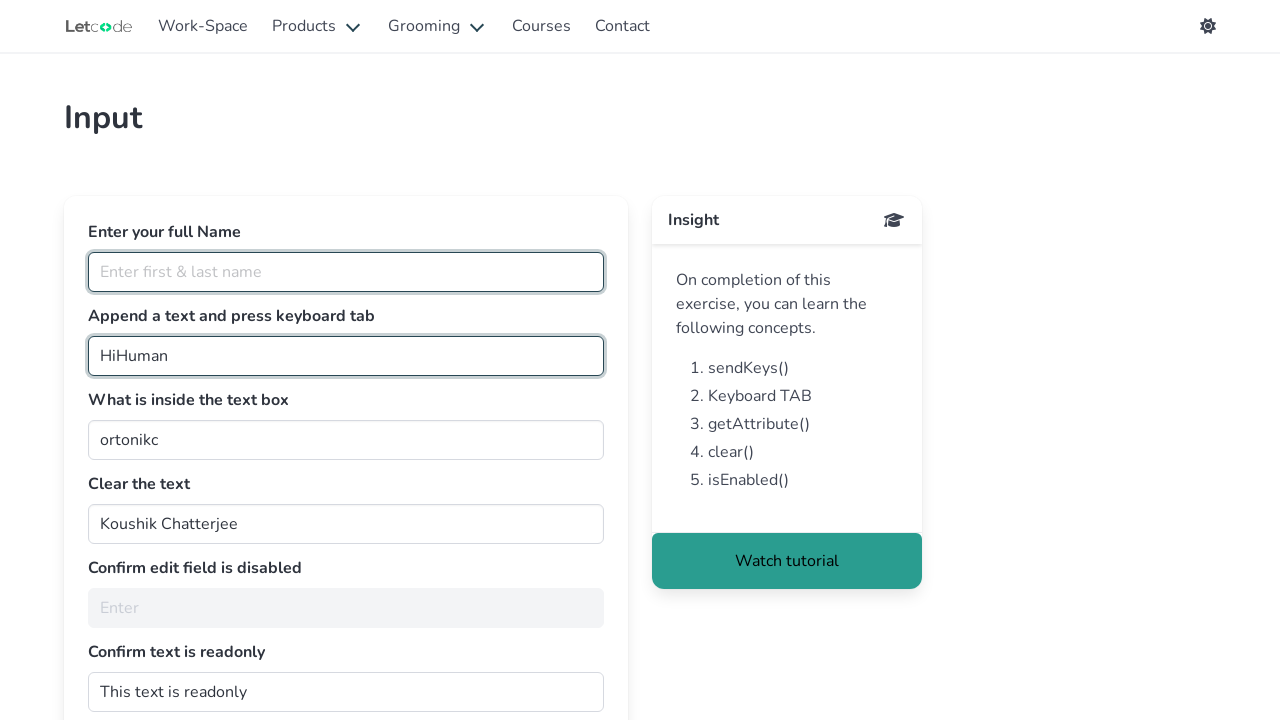

Focused on input field on #join
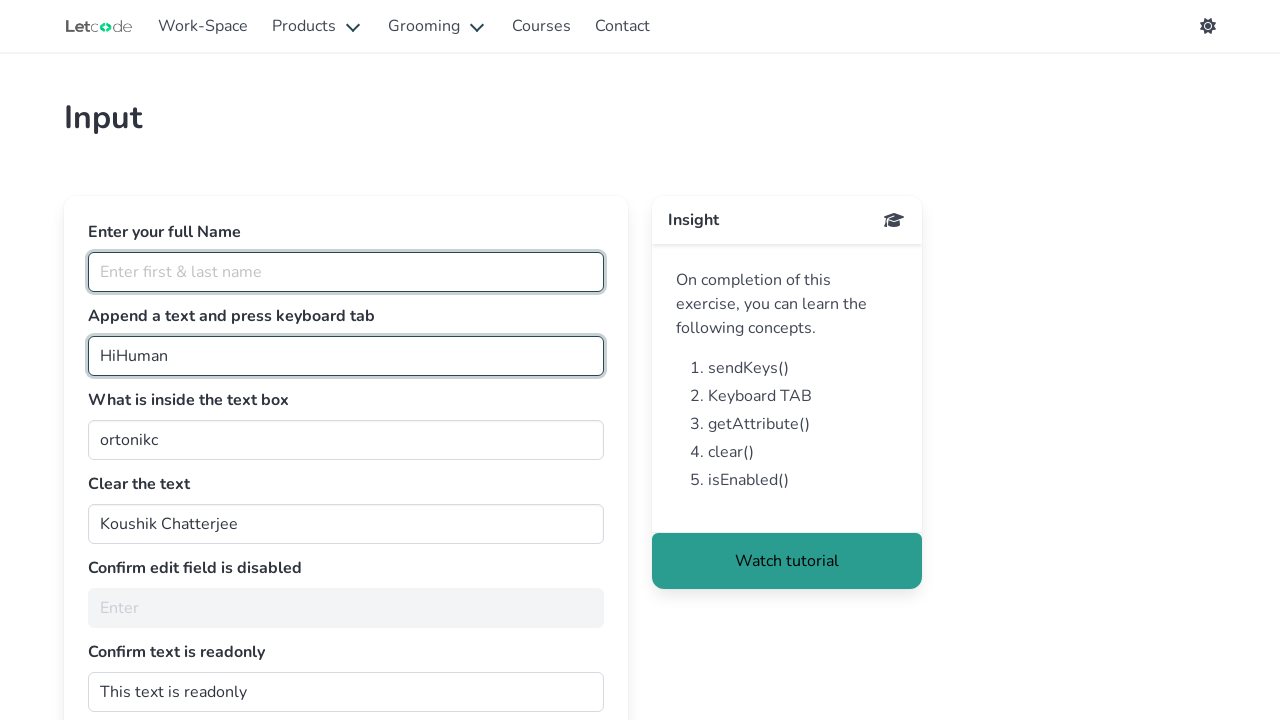

Pressed End key to move cursor to end of text
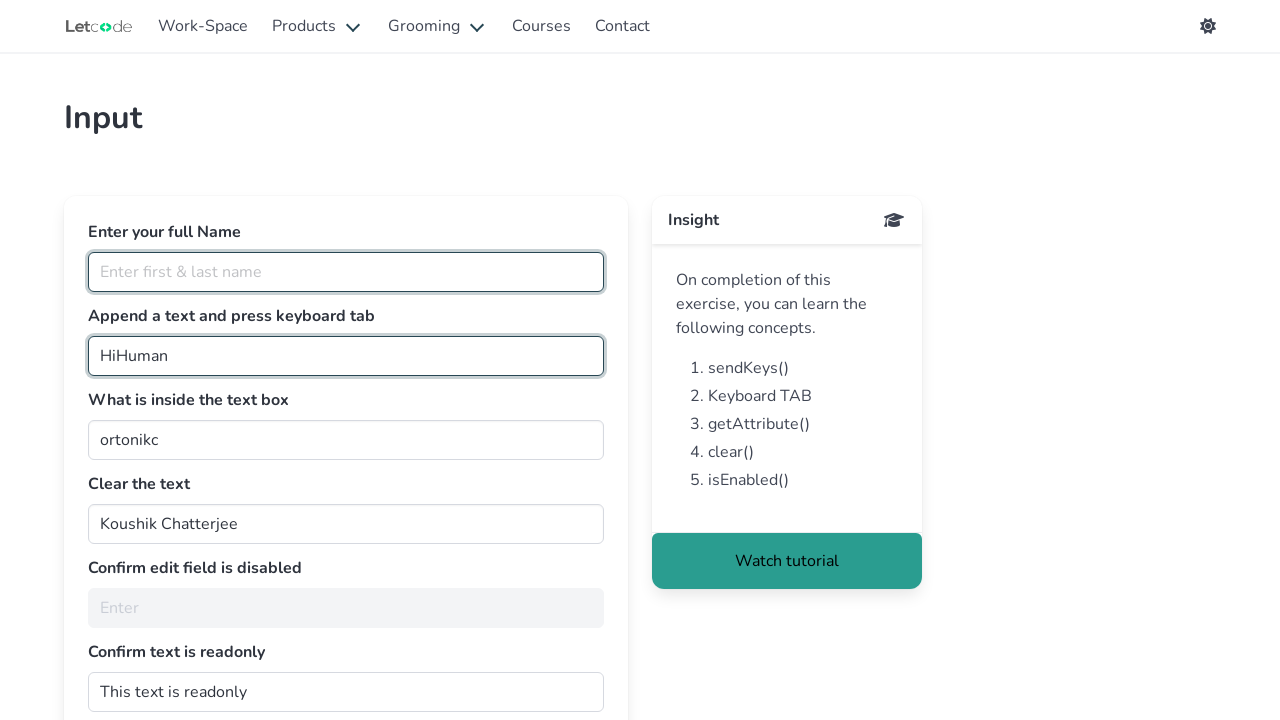

Typed ' Being' at the end of input field on #join
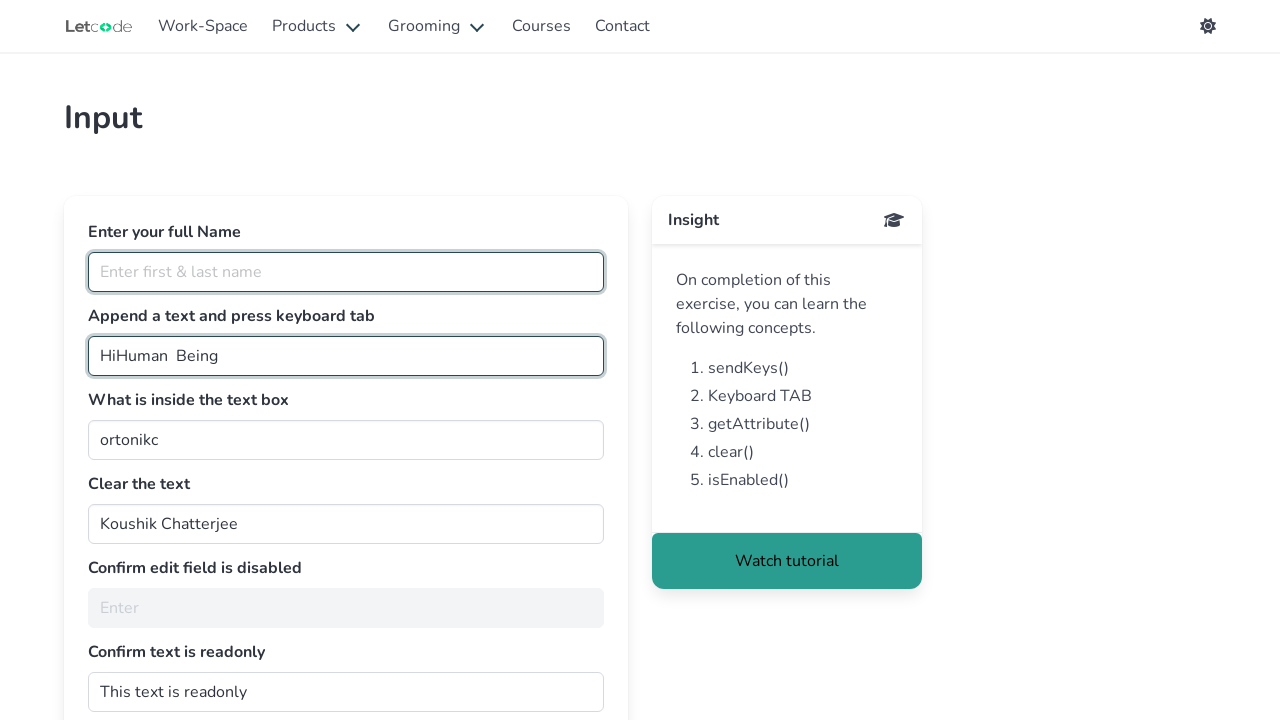

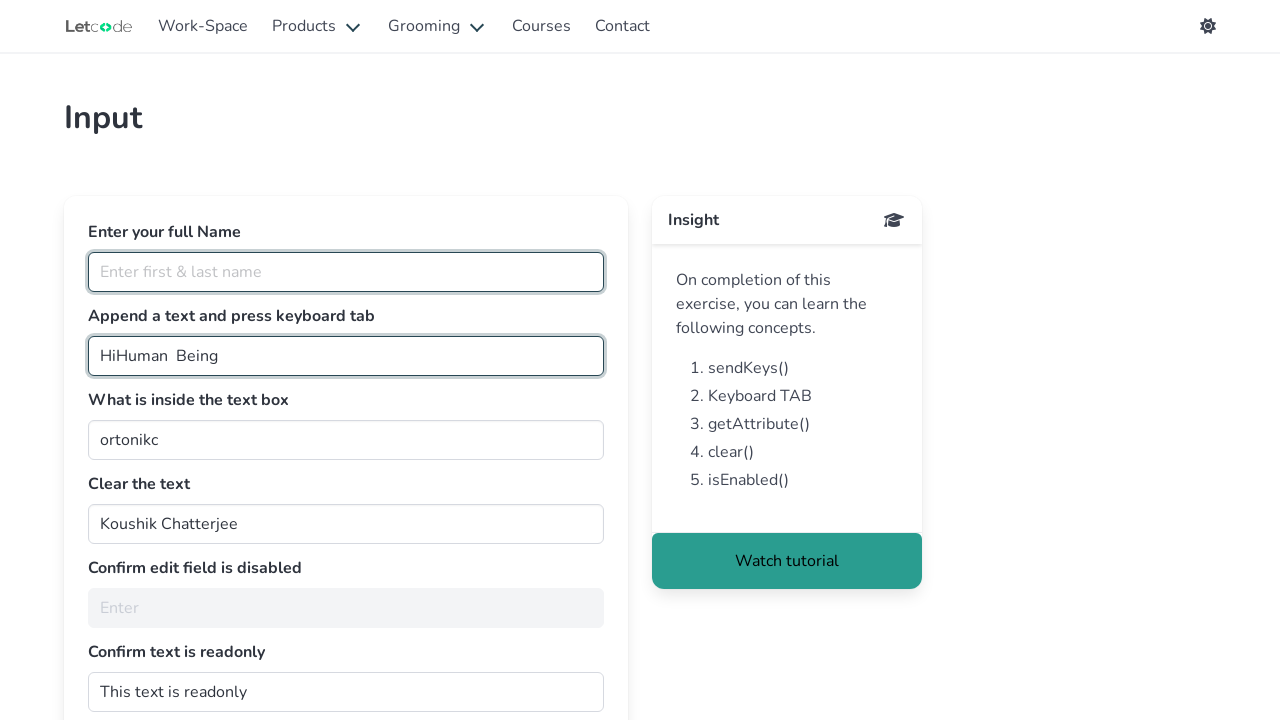